Tests sorting the Due column in ascending order using the second table with more semantic class-based locators.

Starting URL: http://the-internet.herokuapp.com/tables

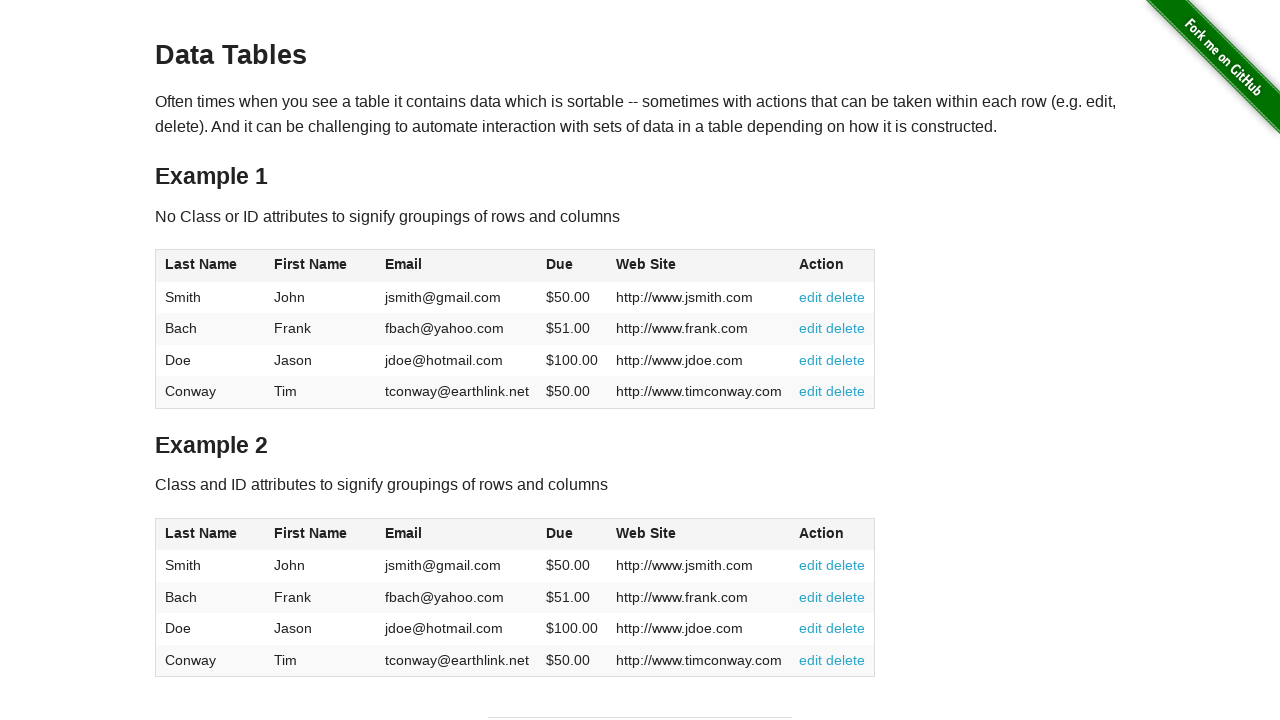

Clicked Due column header in table2 to sort at (560, 533) on #table2 thead .dues
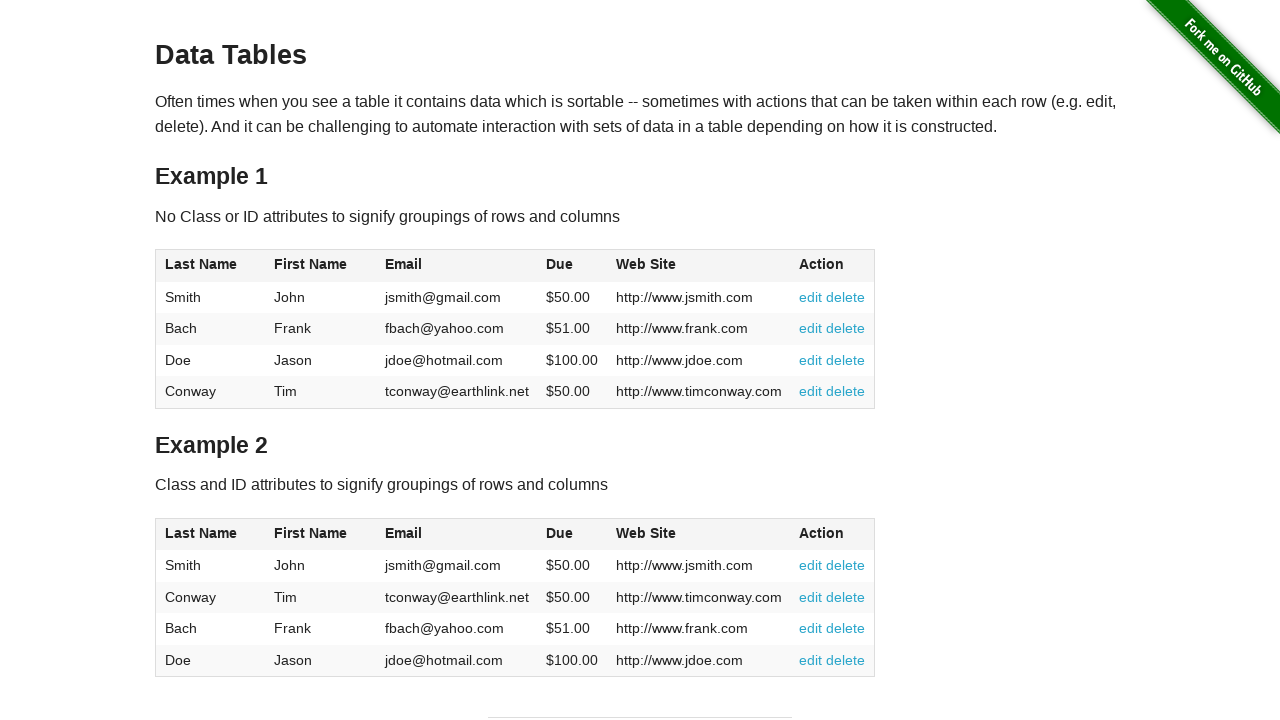

Verified Due column cells are present after sorting
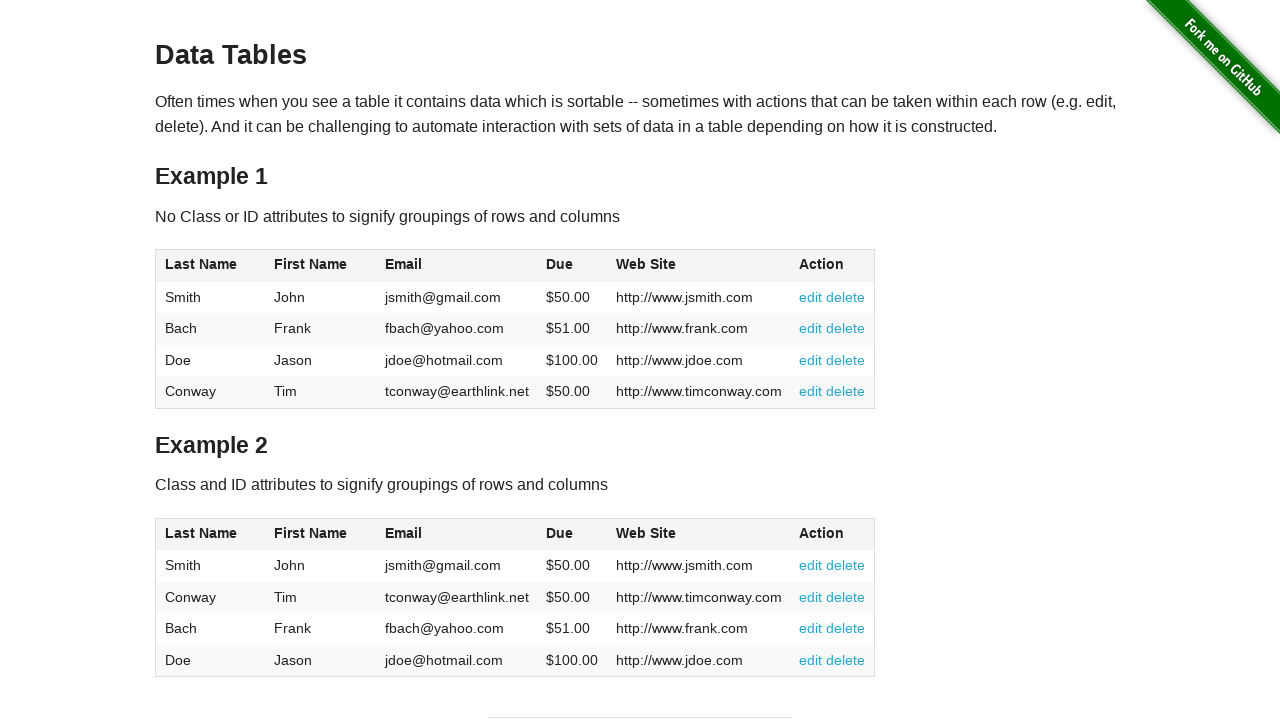

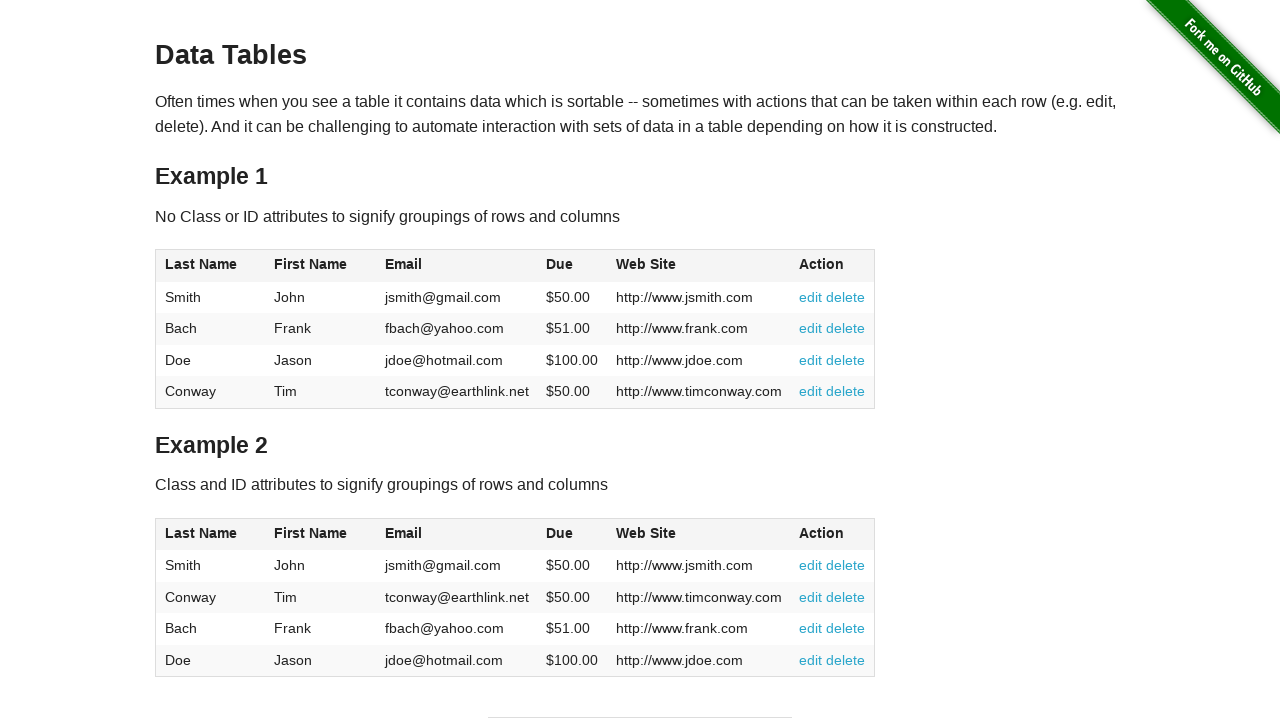